Tests a web form by filling various input types including text fields, password, textarea, dropdown, datalist, checkbox, radio button, color picker, date picker, range slider, and submitting the form.

Starting URL: https://www.selenium.dev/selenium/web/web-form.html

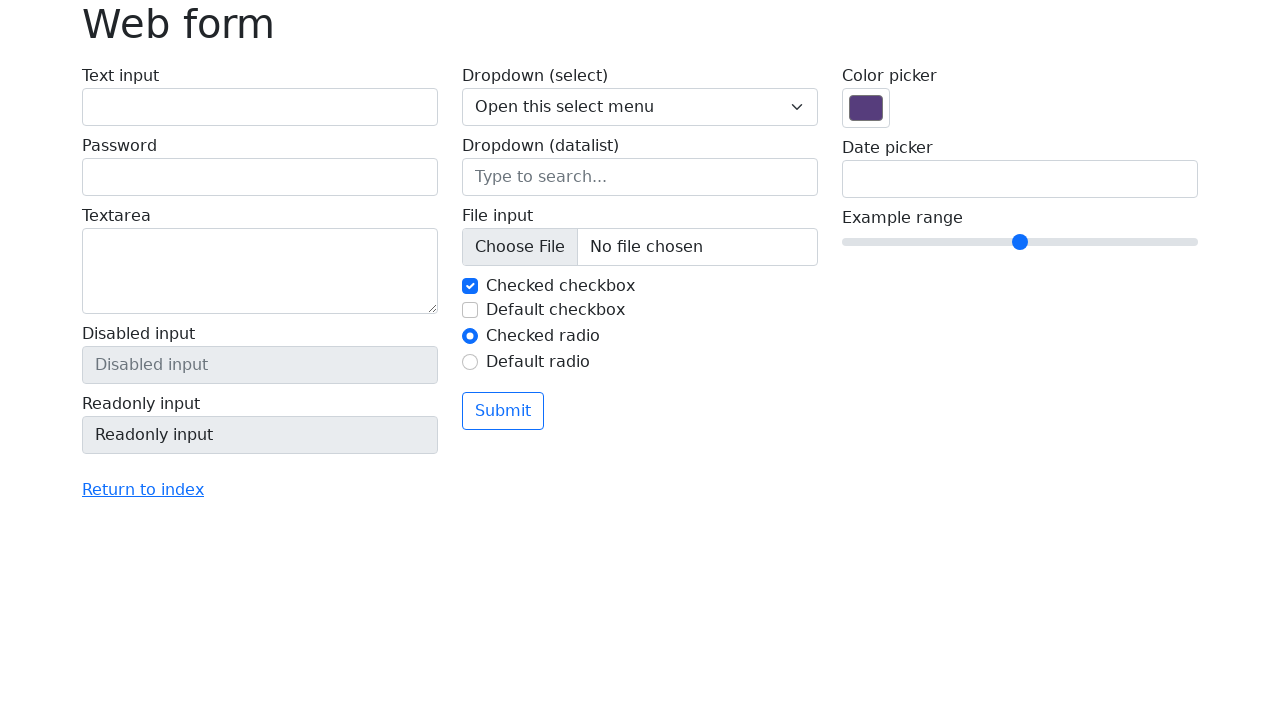

Navigated to web form page
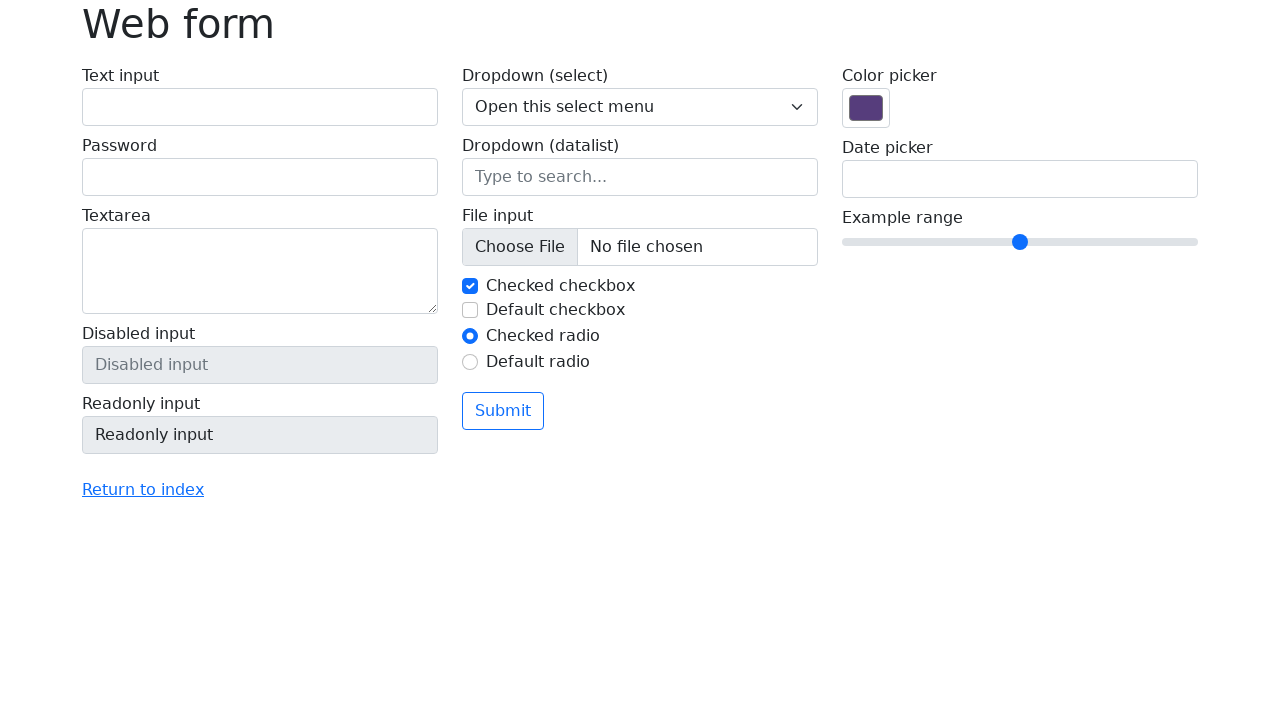

Filled text input field with 'Abhishek' on #my-text-id
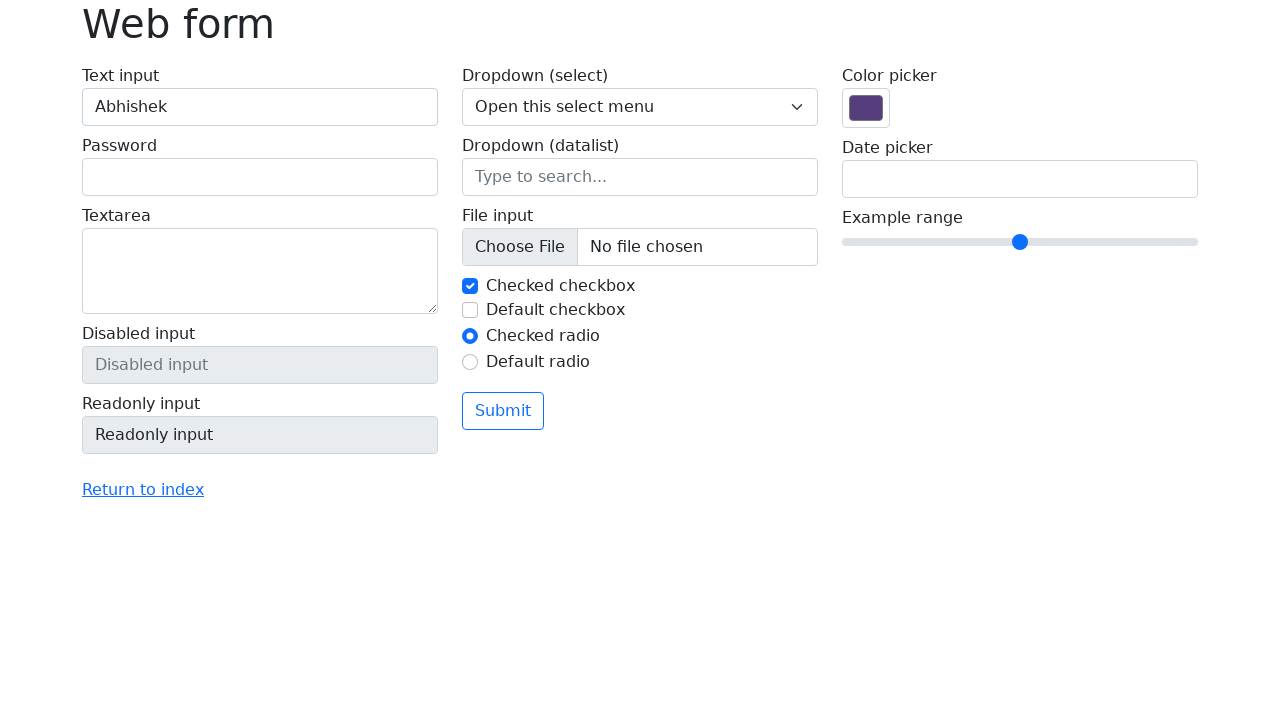

Filled password field with '123456' on input[name='my-password']
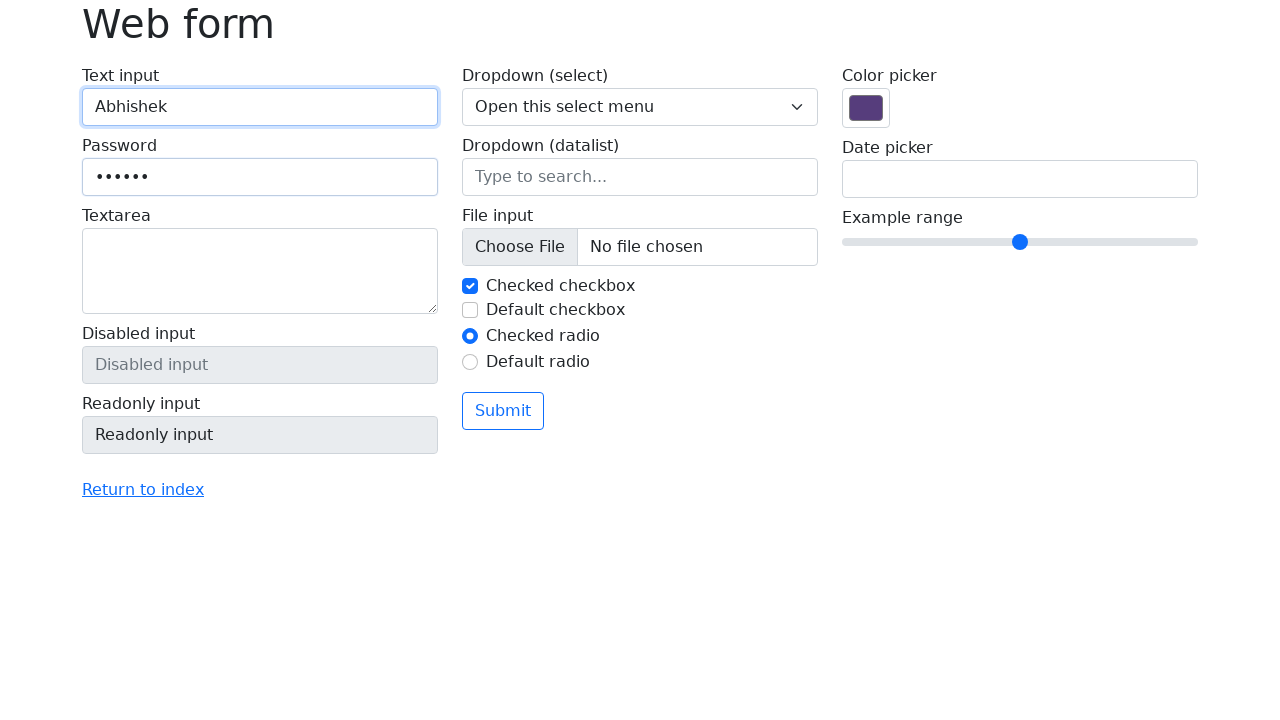

Filled textarea with 'this is text area' on textarea[name='my-textarea']
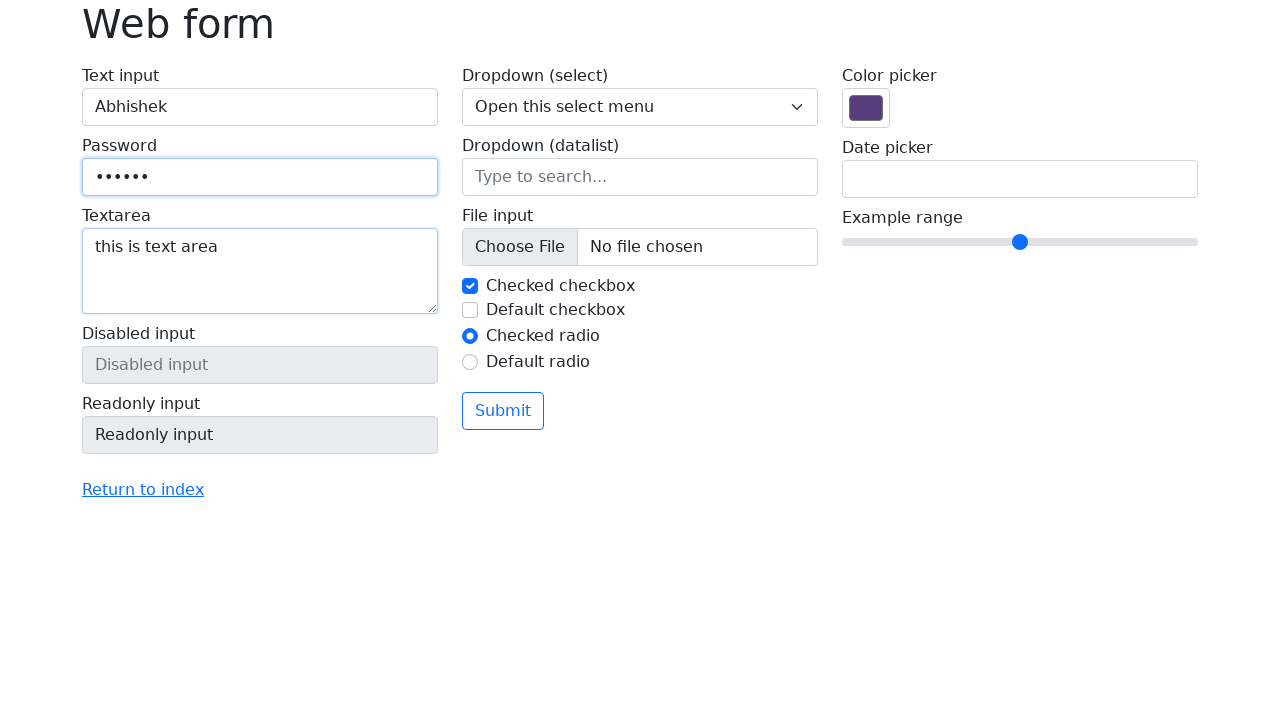

Selected option 3 from dropdown on select[name='my-select']
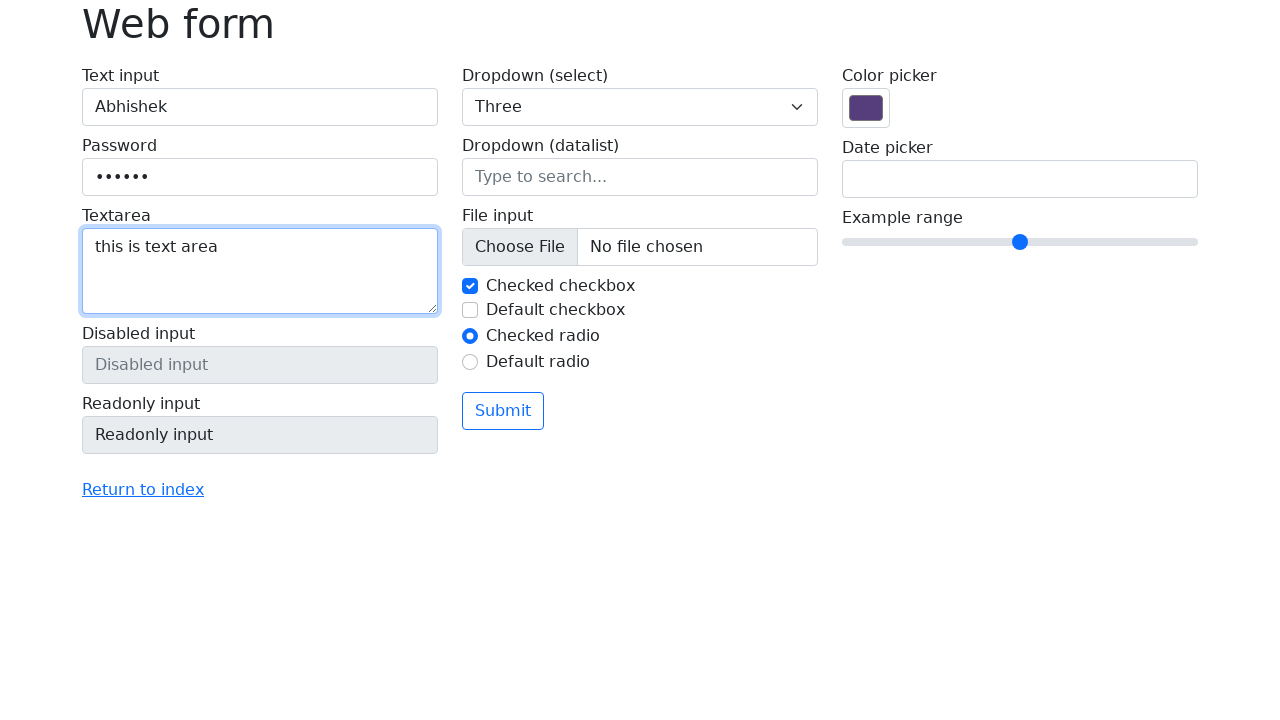

Filled datalist input with 'Seattle' on input[name='my-datalist']
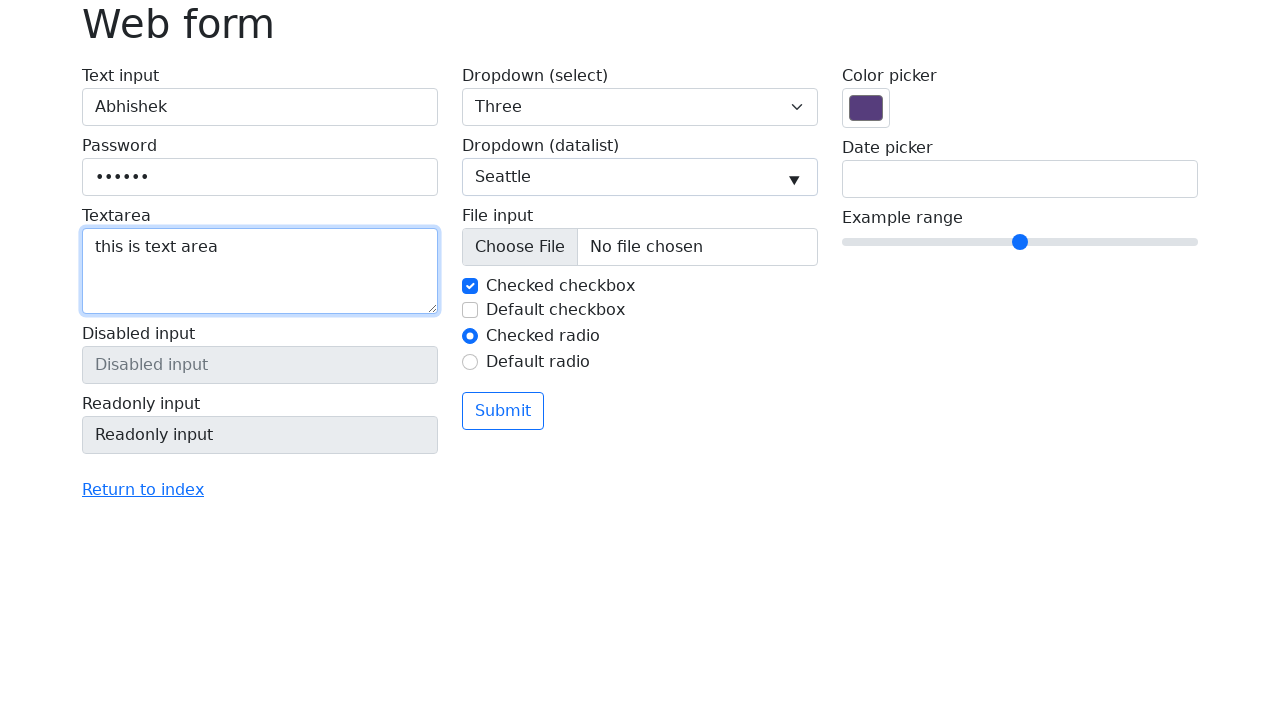

Clicked second checkbox at (470, 310) on #my-check-2
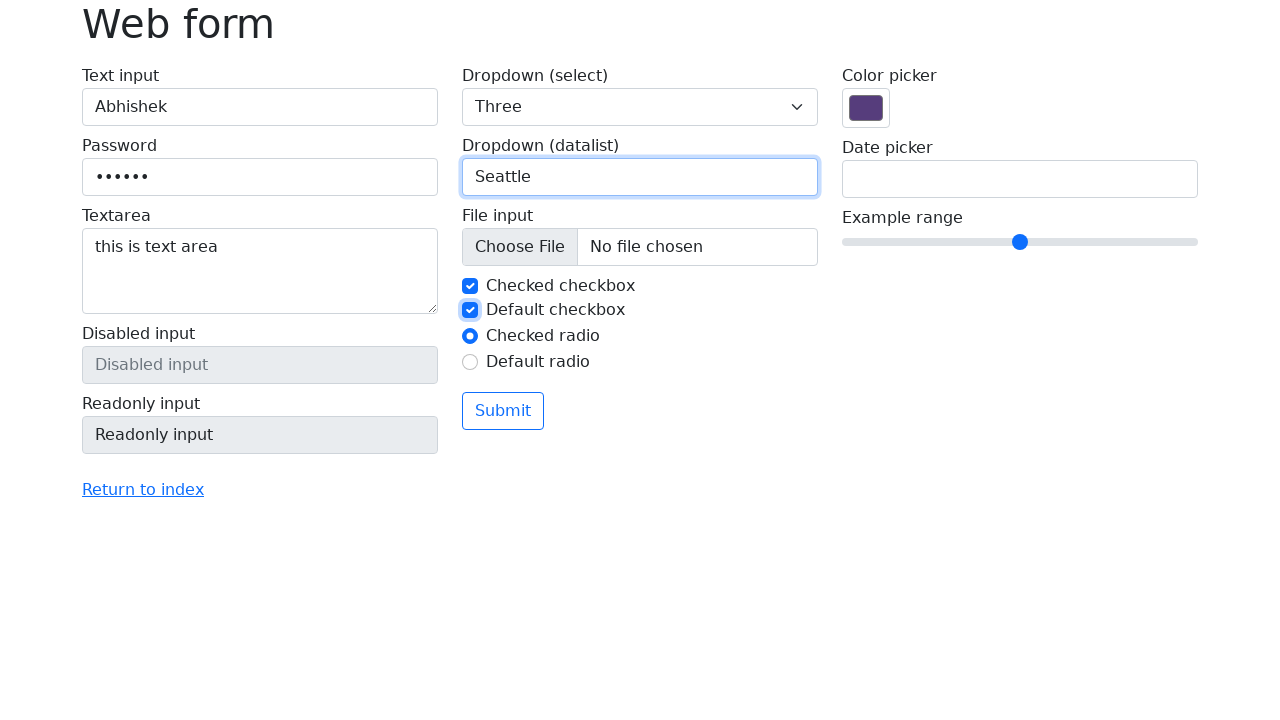

Clicked second radio button at (470, 362) on #my-radio-2
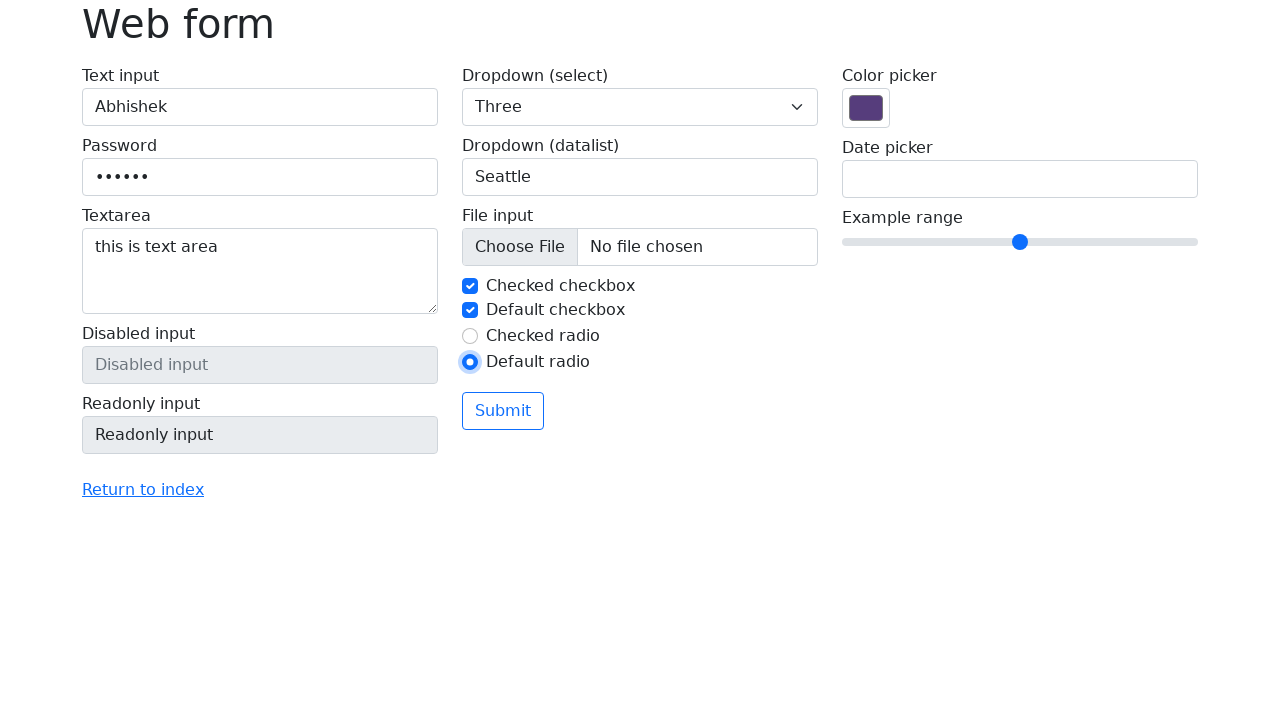

Filled color picker with '#ffa500' on input[name='my-colors']
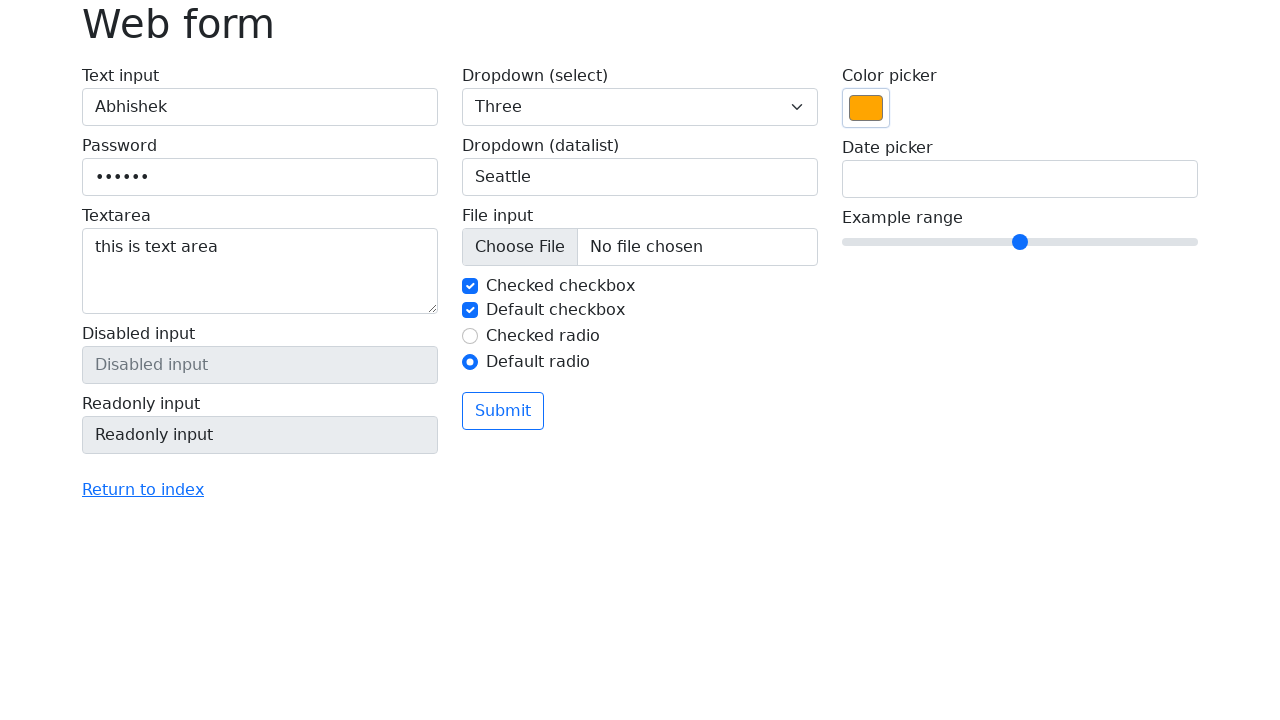

Set range slider value to 2
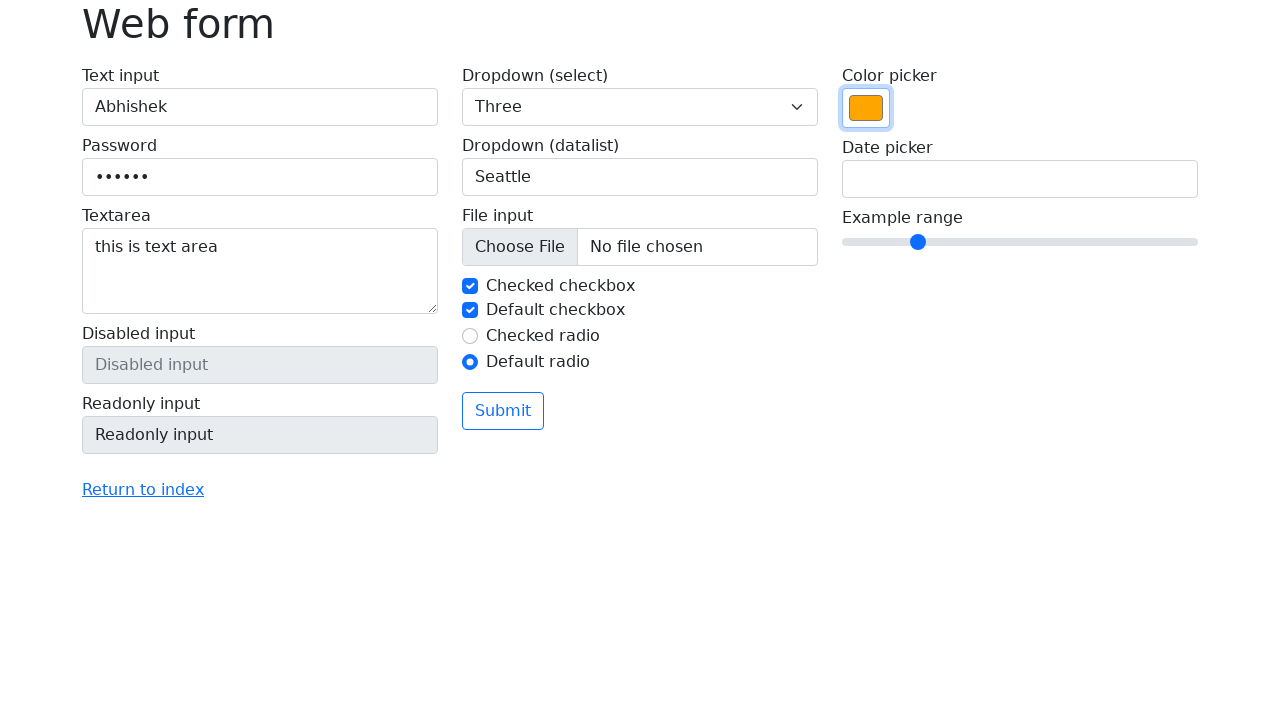

Dispatched change event on range slider
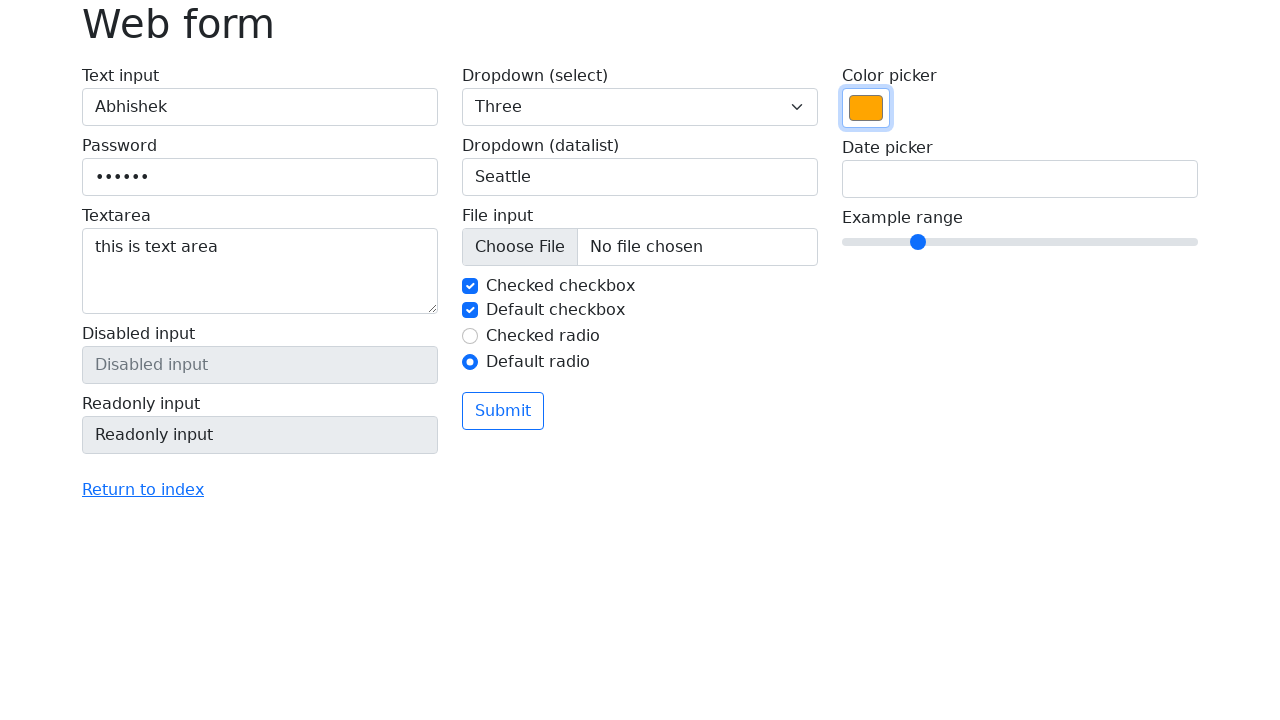

Filled date field with '07/08/2025' on input[name='my-date']
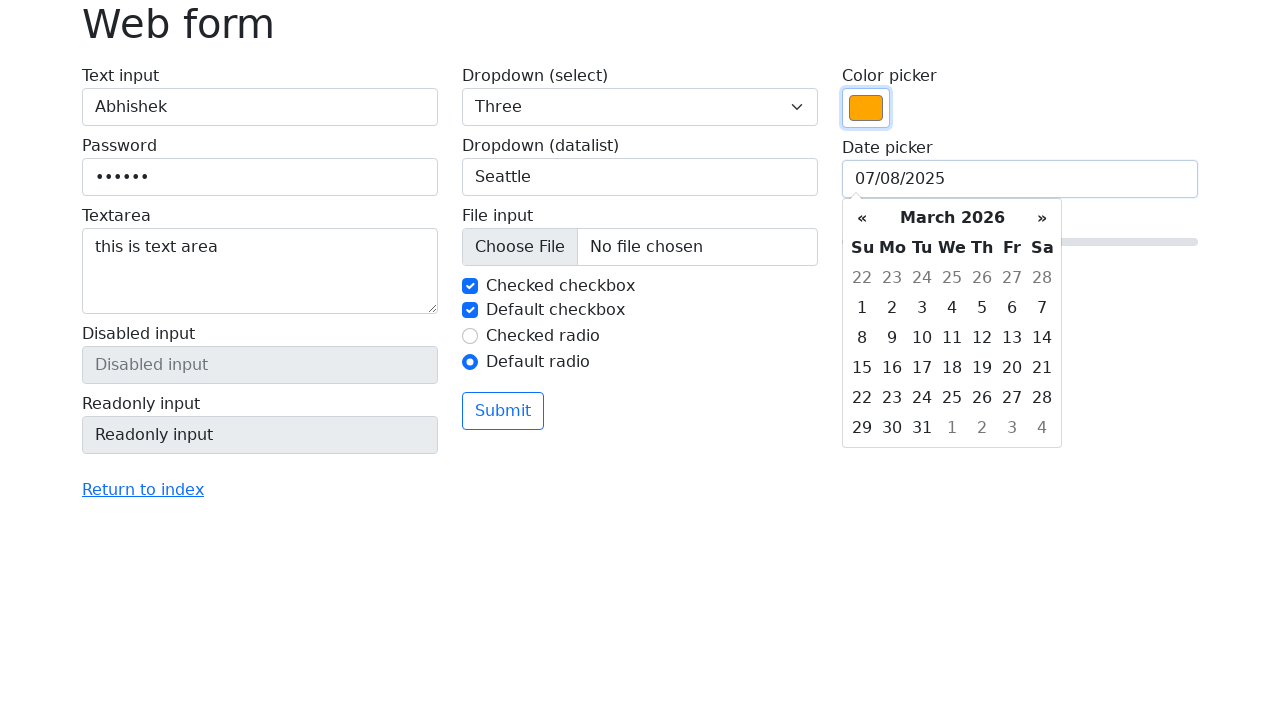

Clicked submit button to submit form at (503, 411) on button[type='submit']
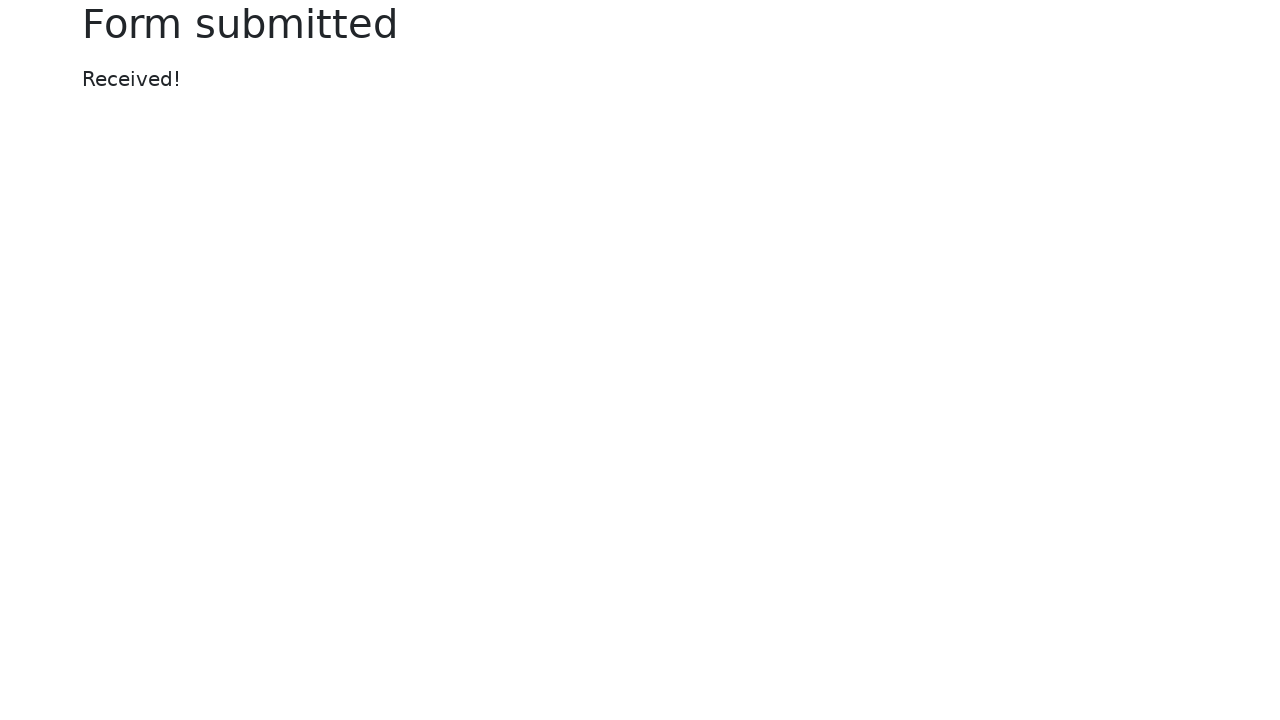

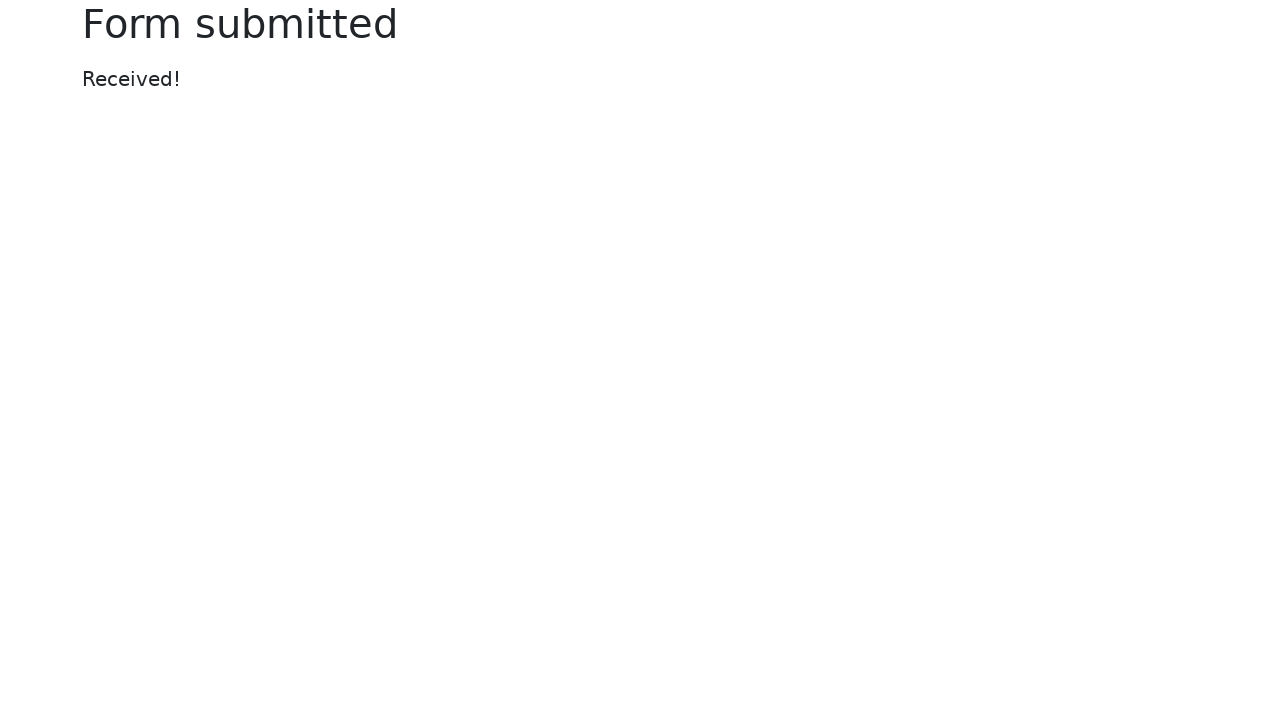